Tests JavaScript alert handling by clicking a button that triggers a JS alert, verifying the alert text, and accepting the alert.

Starting URL: https://the-internet.herokuapp.com/javascript_alerts

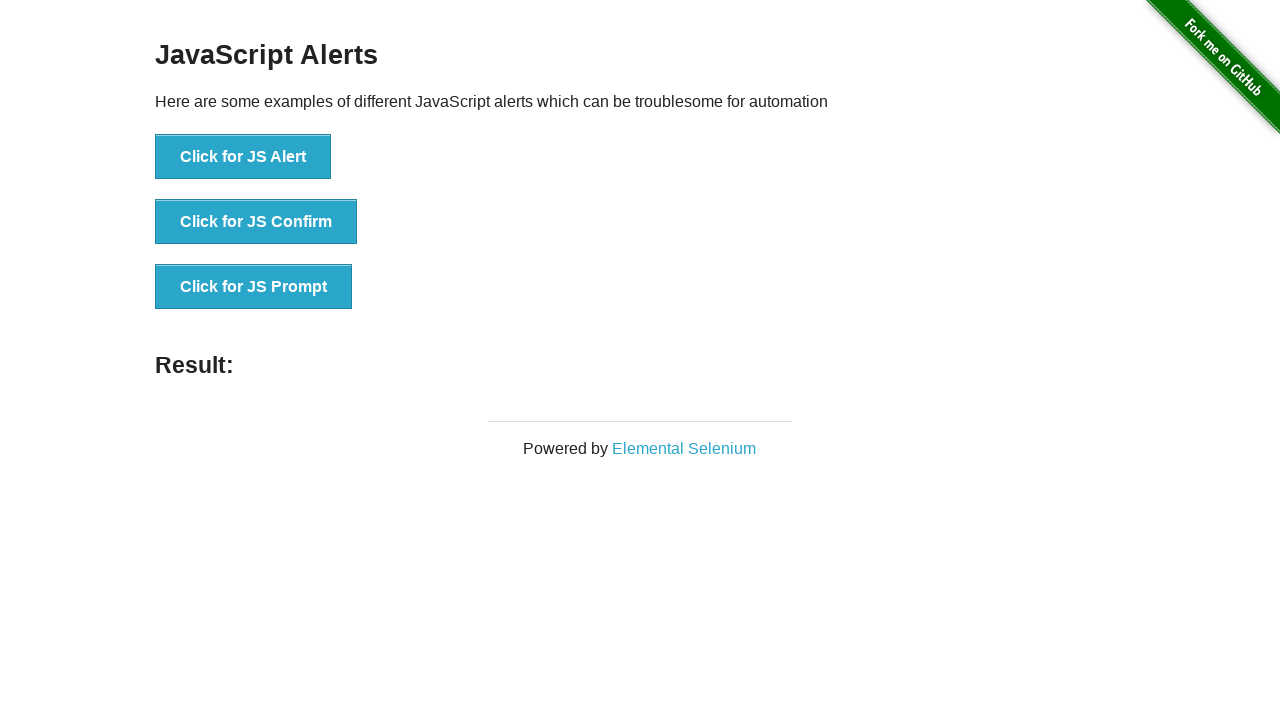

Navigated to JavaScript alerts page
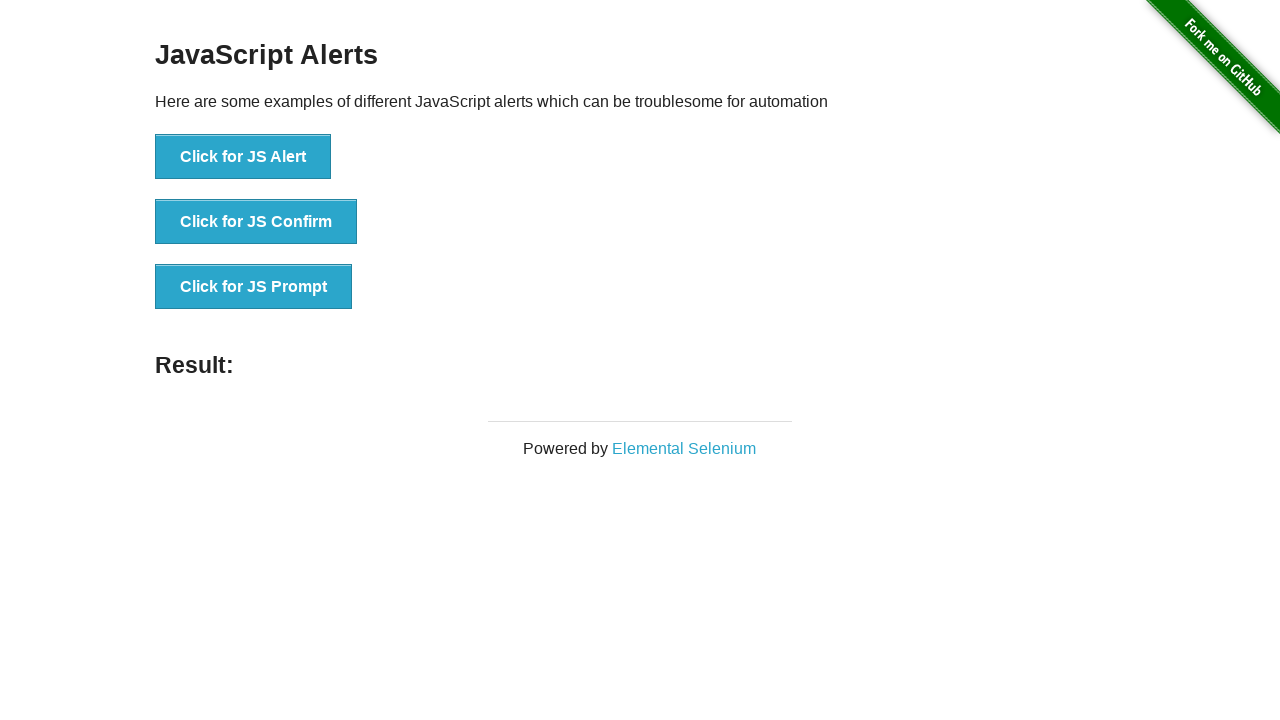

Clicked button to trigger JavaScript alert at (243, 157) on button[onclick='jsAlert()']
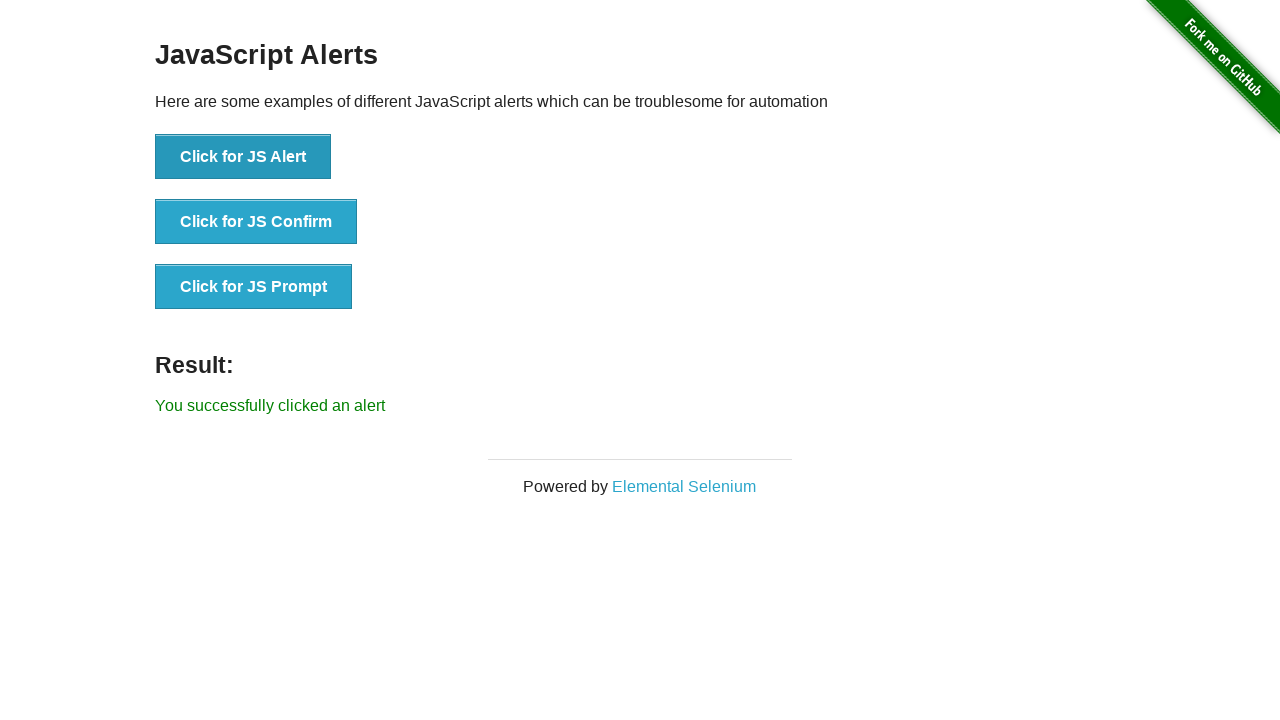

Set up dialog handler to accept alerts
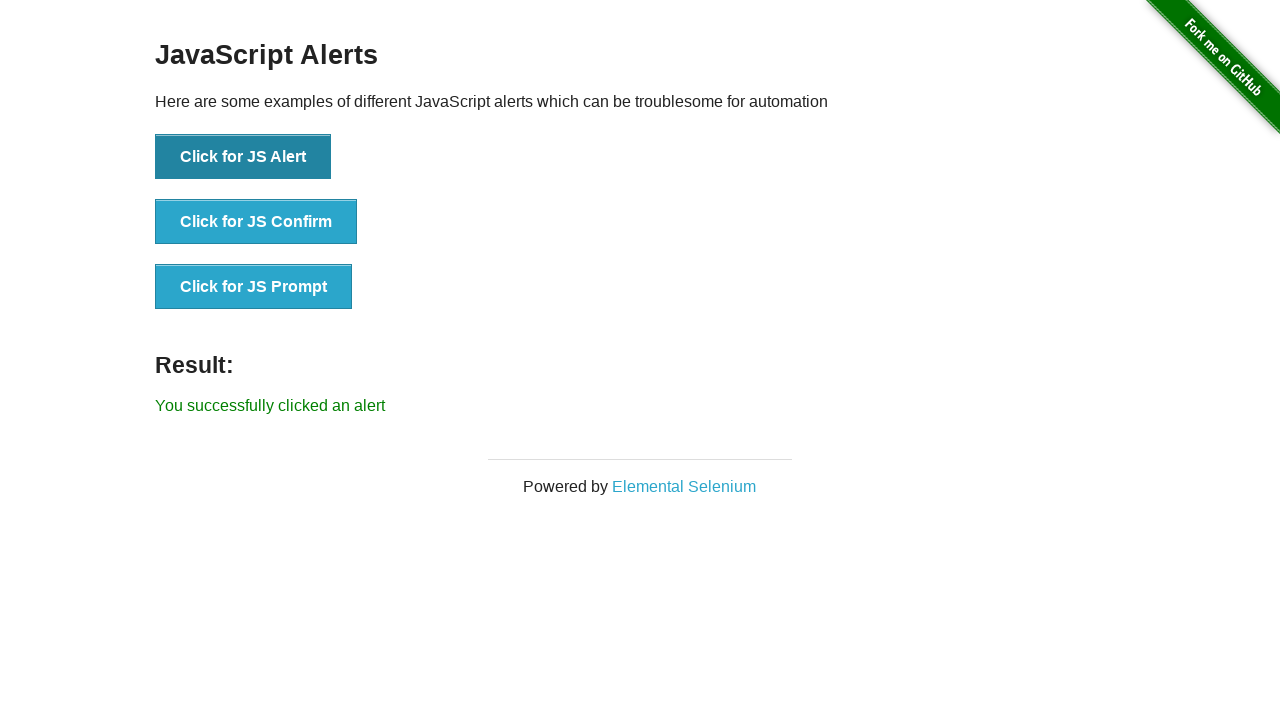

Injected custom alert handler to capture alert text
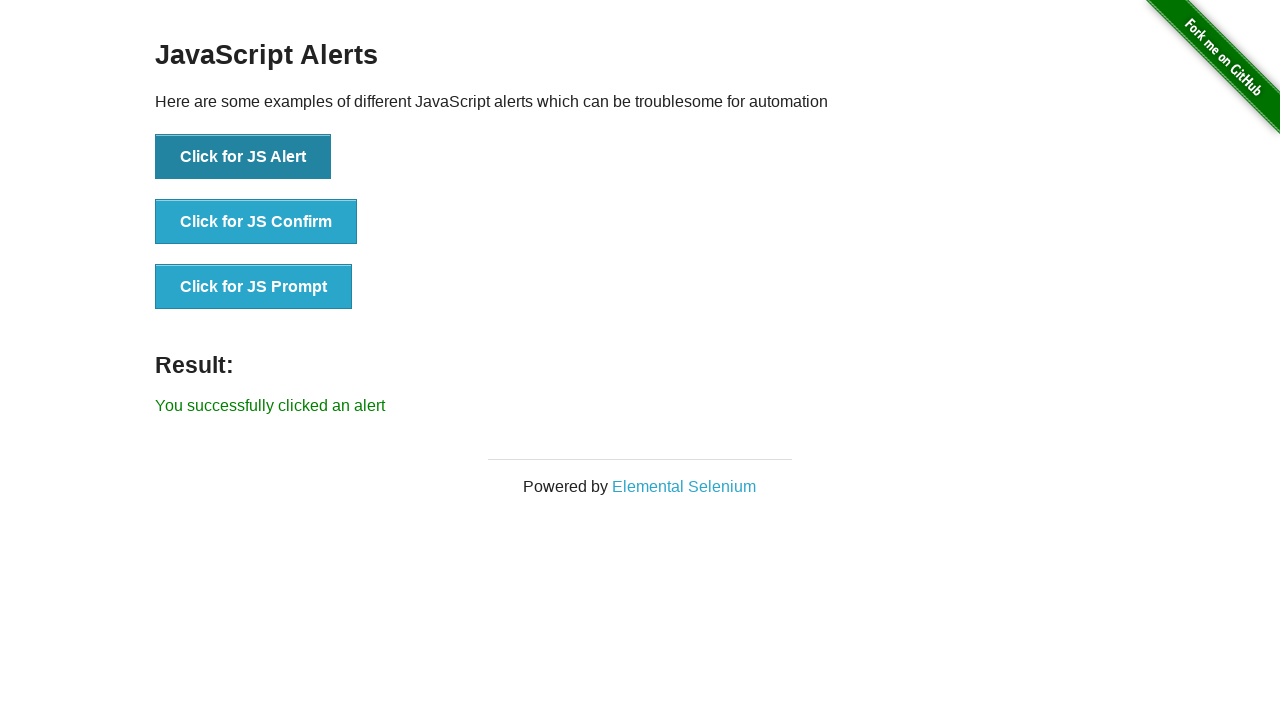

Clicked button to trigger JavaScript alert again at (243, 157) on button[onclick='jsAlert()']
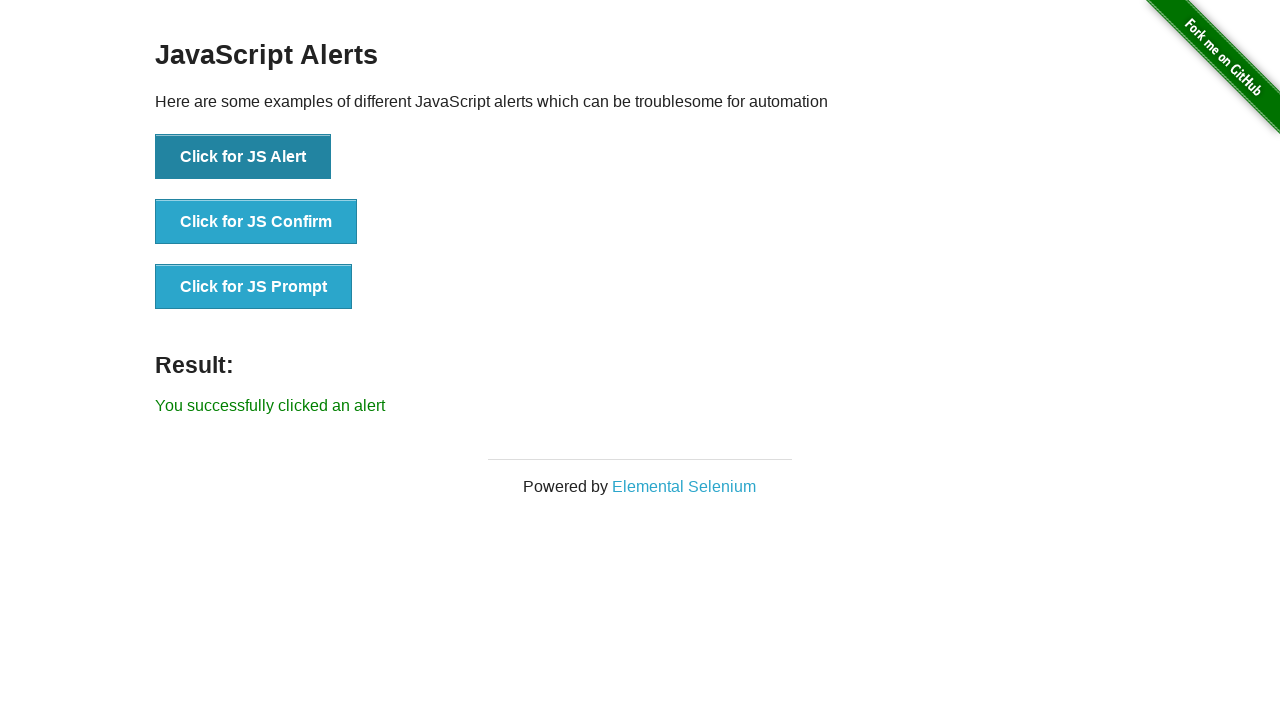

Alert result element loaded and visible
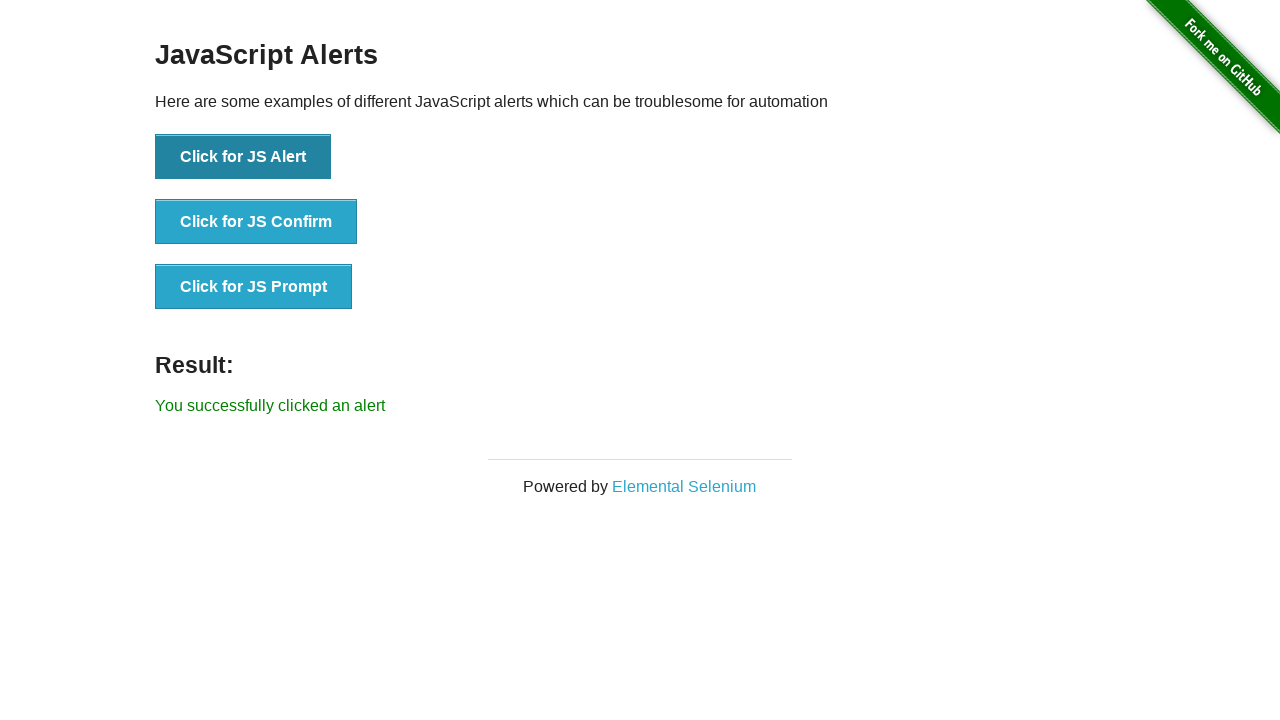

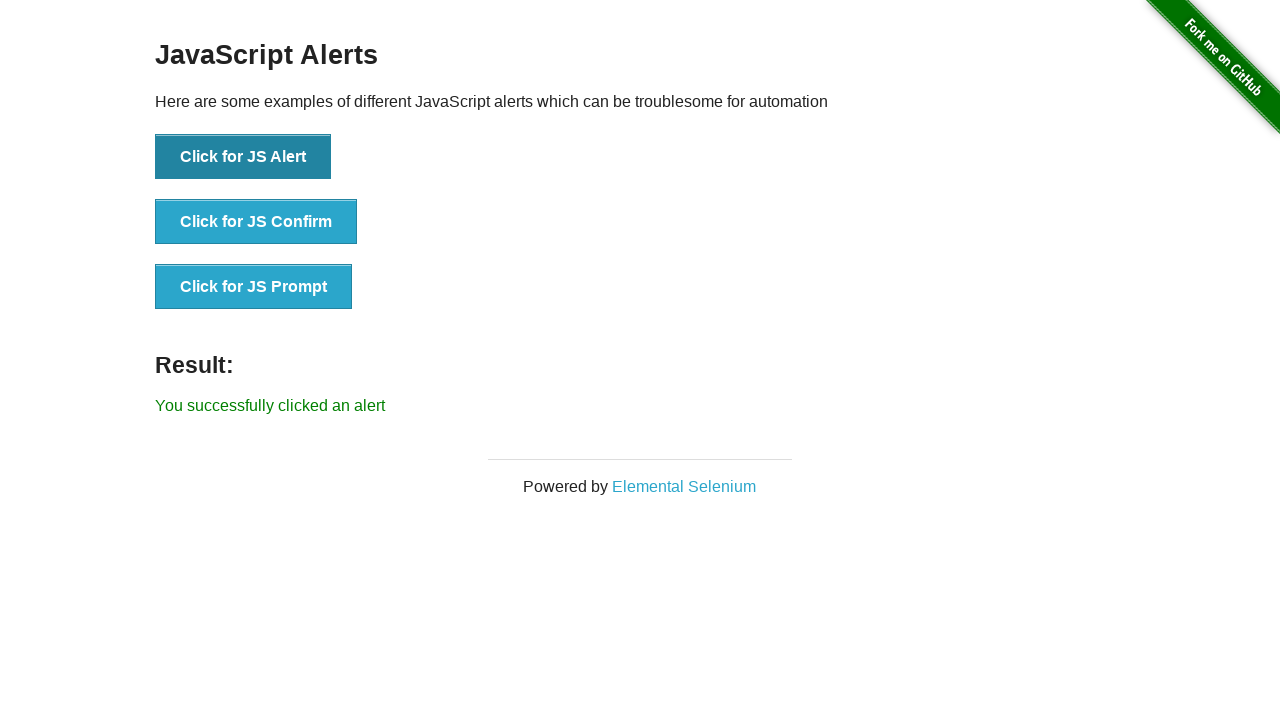